Tests file upload functionality on demoqa.com by selecting and uploading a file

Starting URL: https://demoqa.com/upload-download

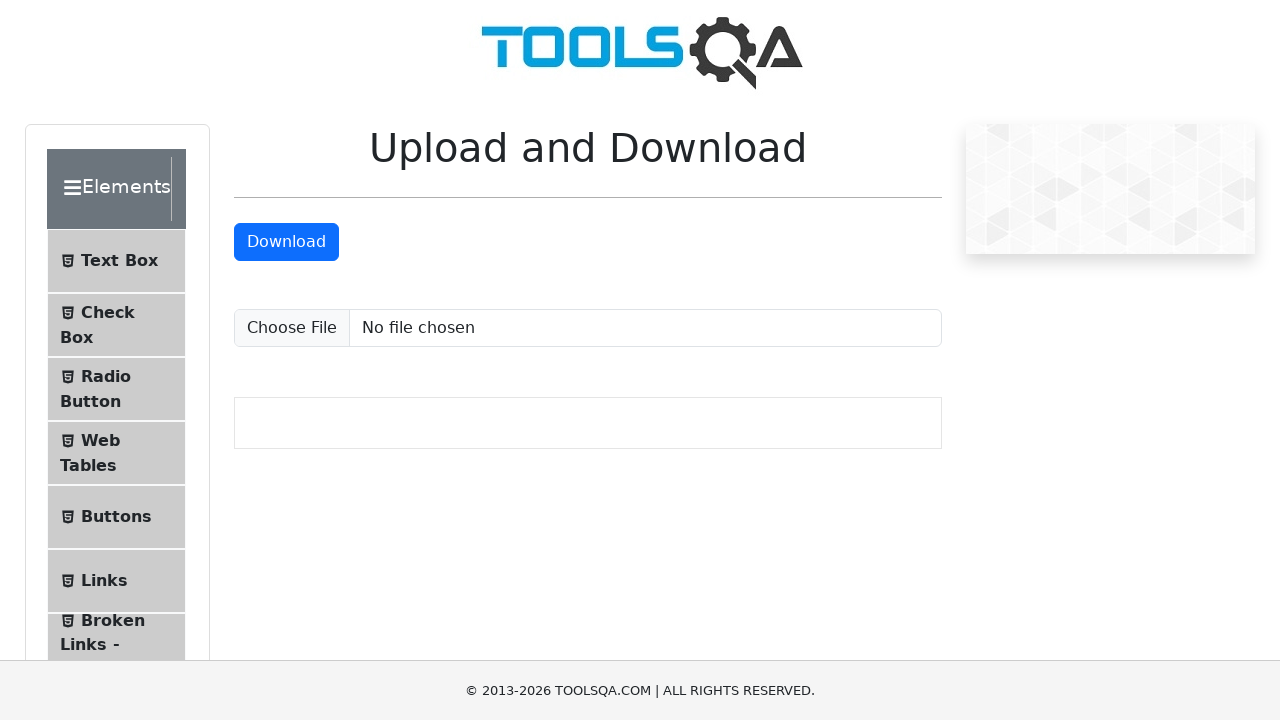

Created temporary test file for upload
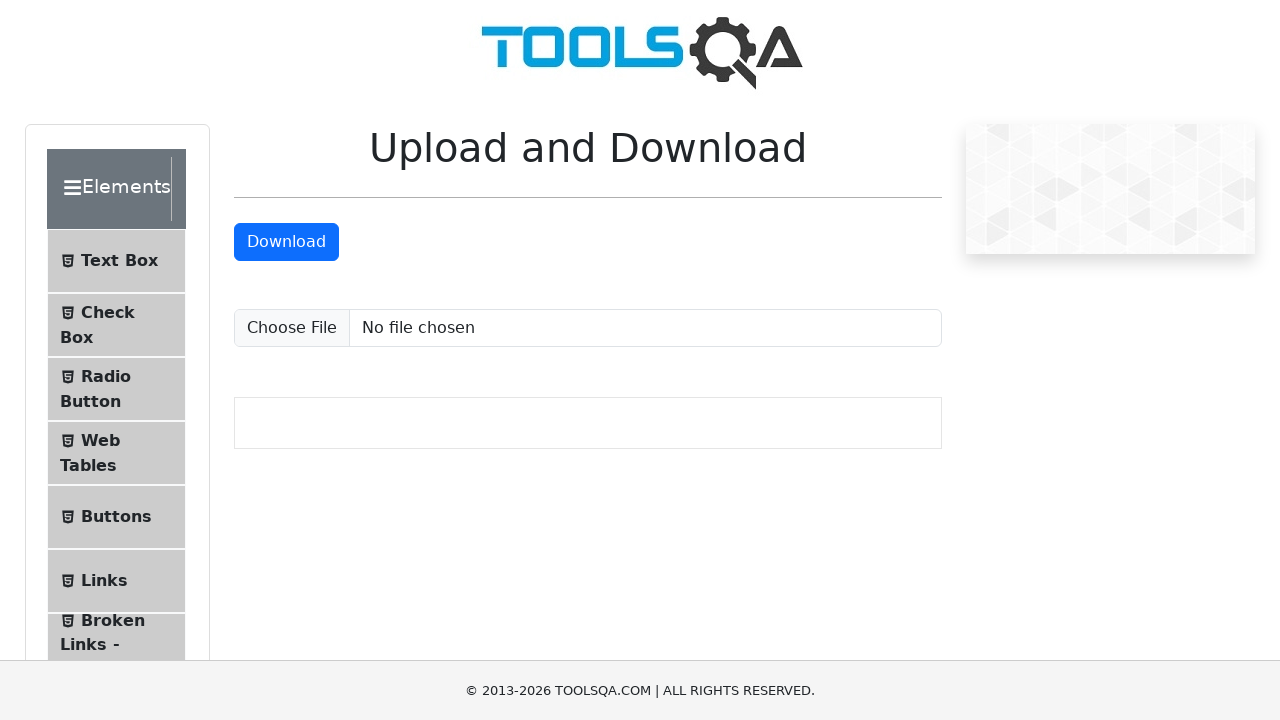

Selected and uploaded file to upload input field
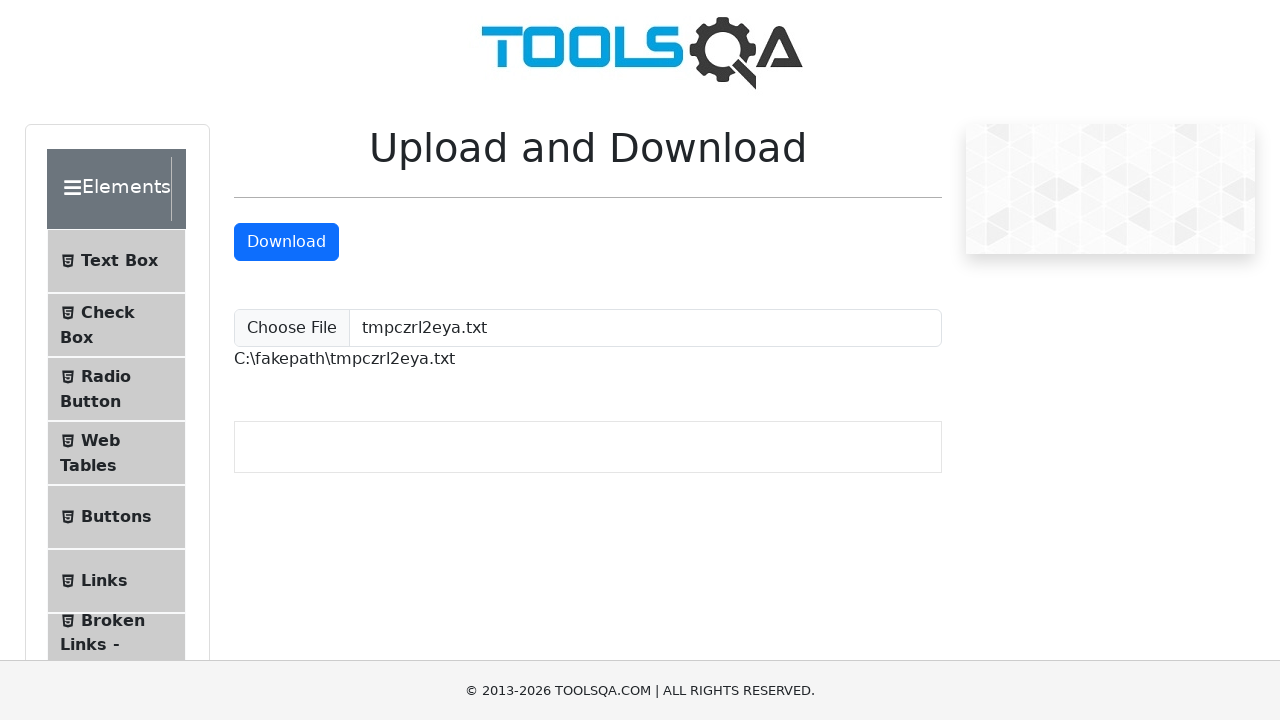

Upload confirmation appeared on page
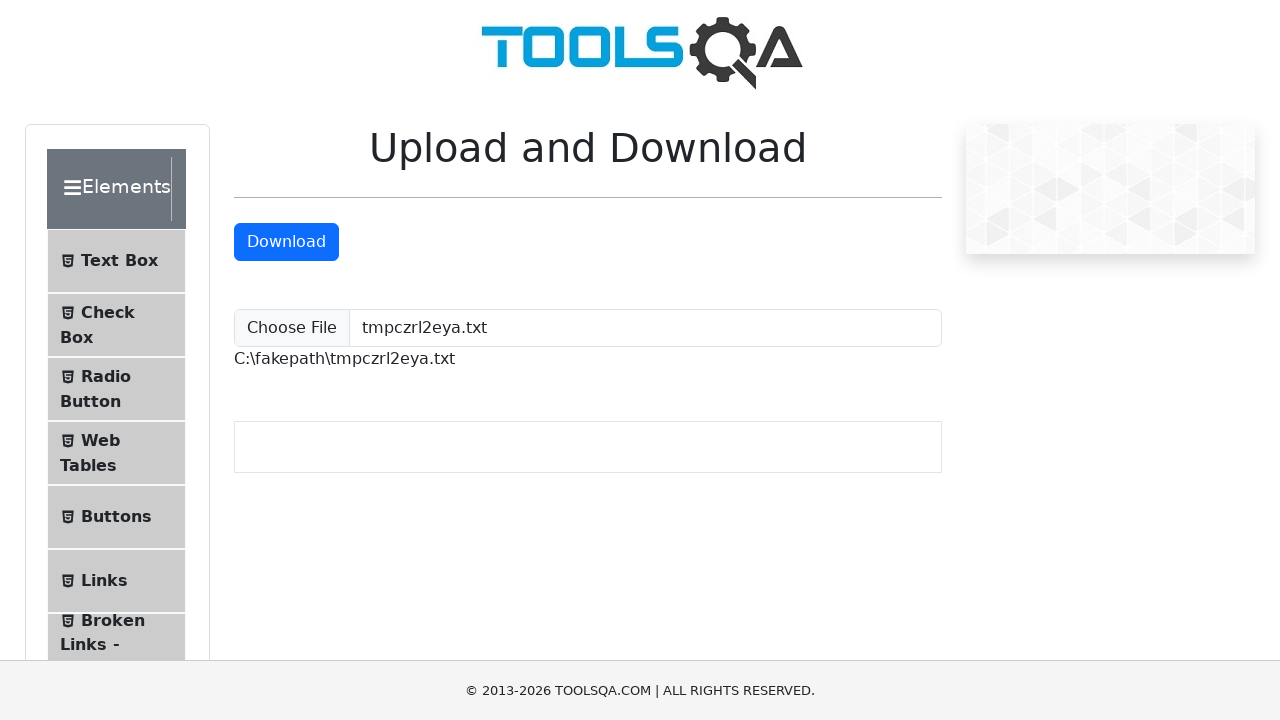

Cleaned up temporary test file
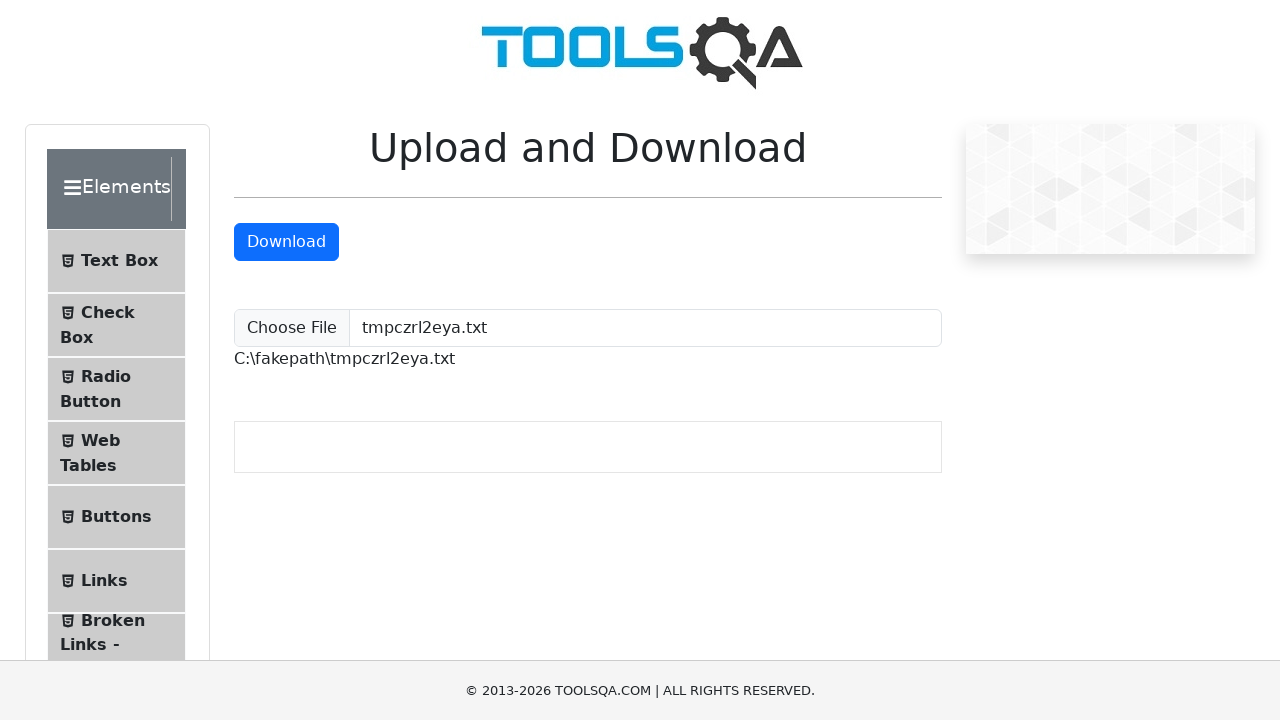

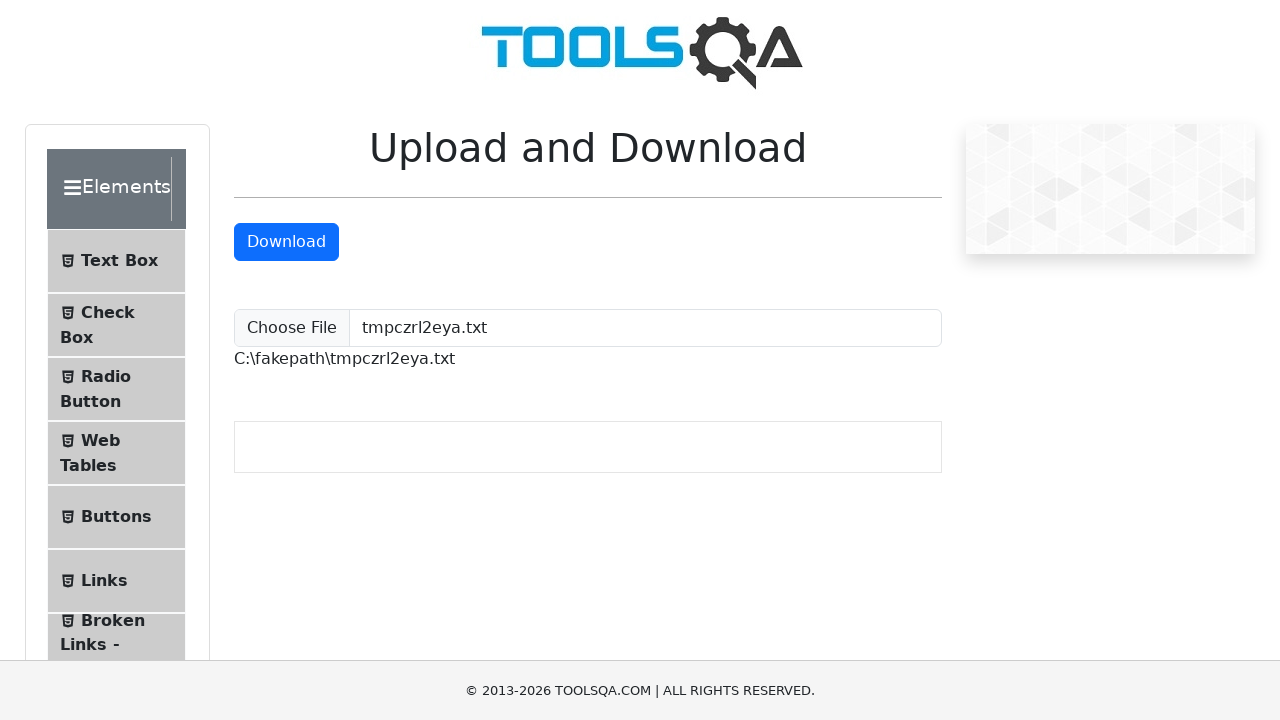